Tests different width input fields by filling three input fields with varying column widths on the AdminLTE forms page.

Starting URL: https://adminlte.io/themes/v3/index3.html

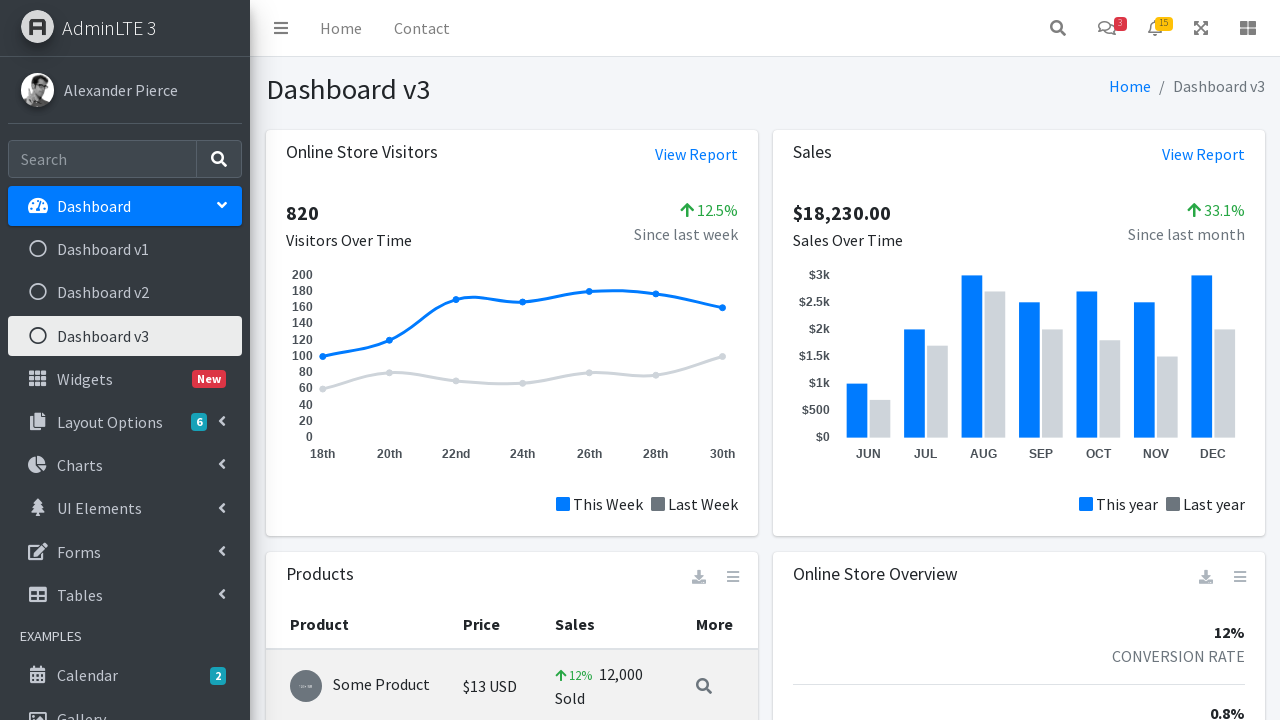

Clicked Forms navigation icon at (38, 551) on .nav-icon.fas.fa-edit
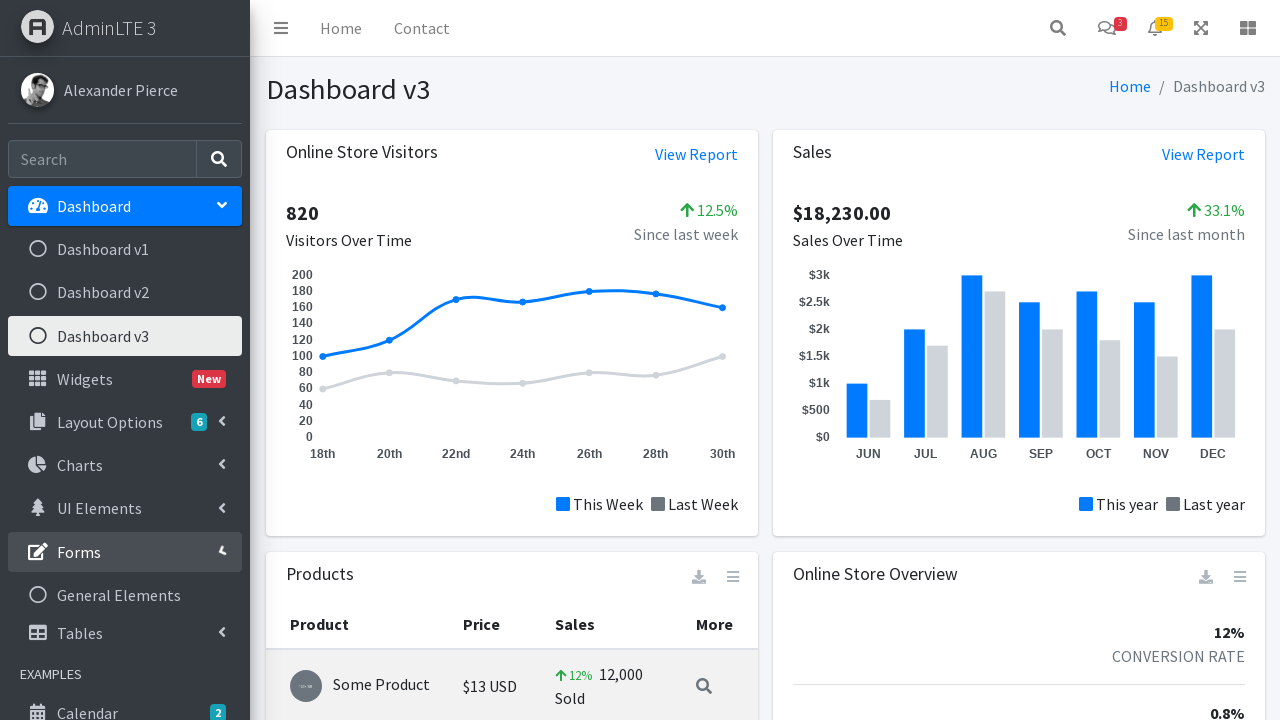

Clicked General forms submenu at (125, 595) on .mt-2 >ul > li:nth-child(6) > ul > li:nth-child(1)
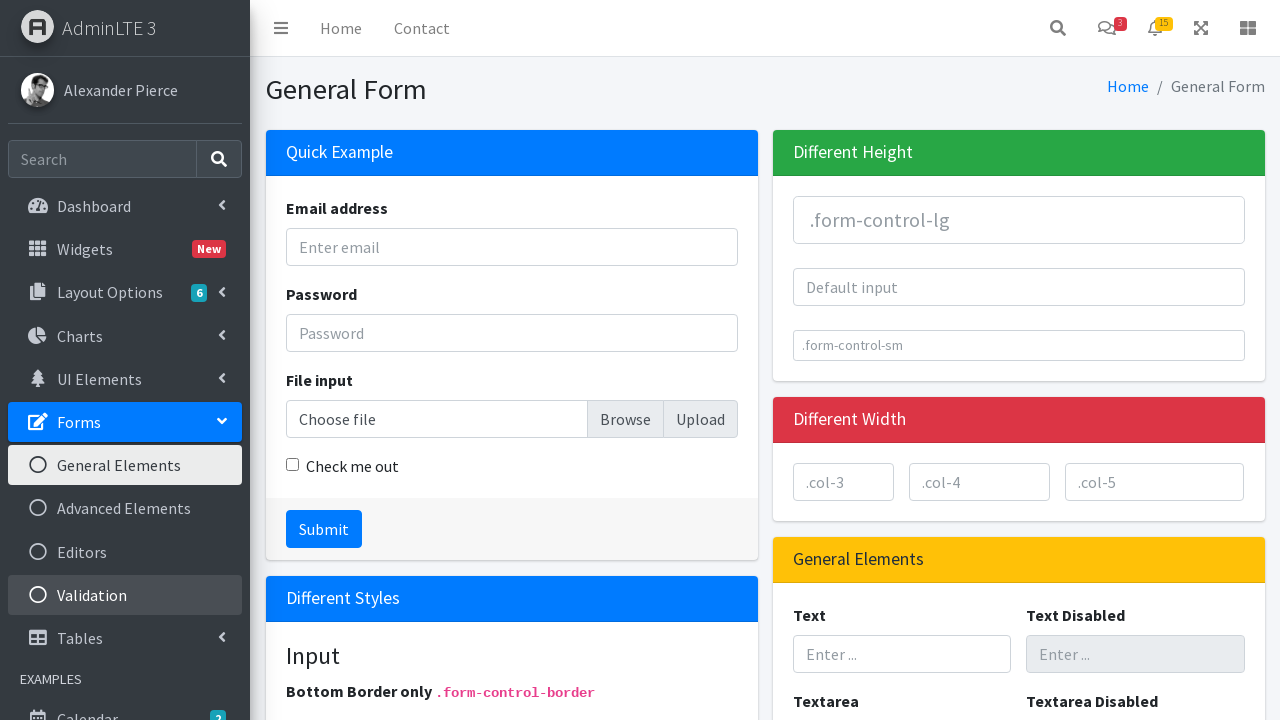

Forms page loaded successfully
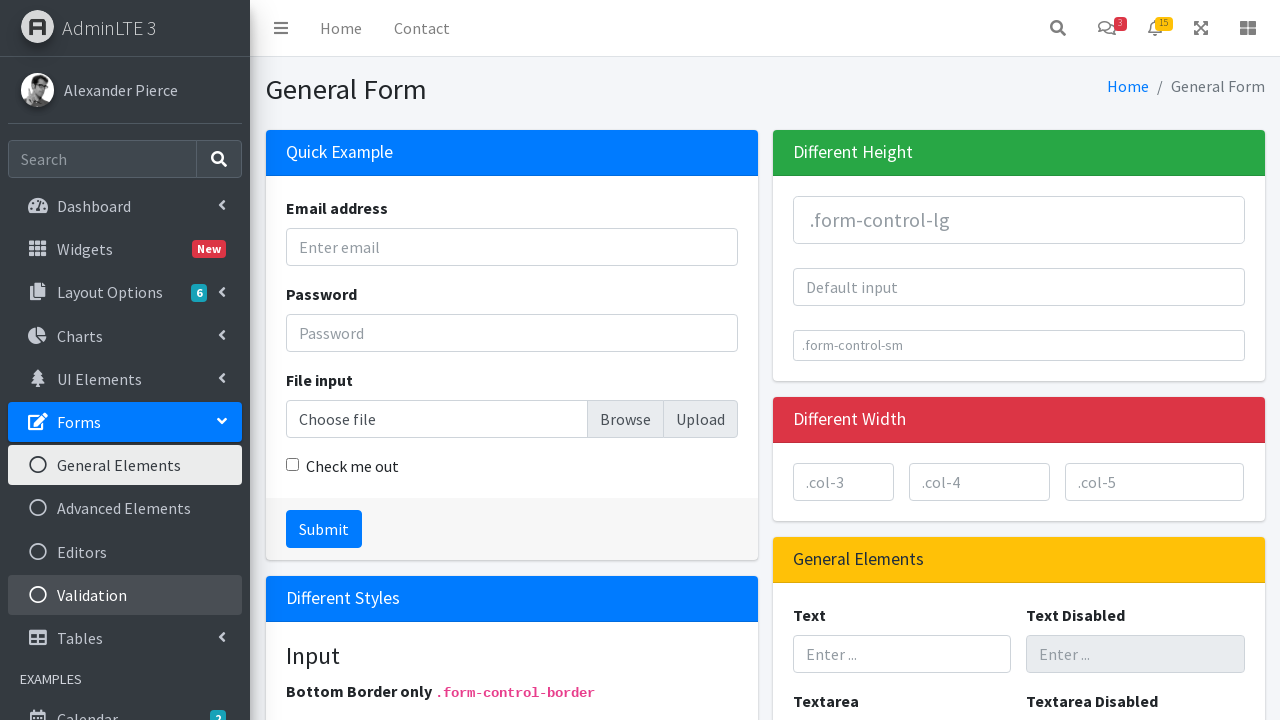

Filled col-3 input field with '10' on .card.card-danger > div:nth-child(2) > div > .col-3 > input
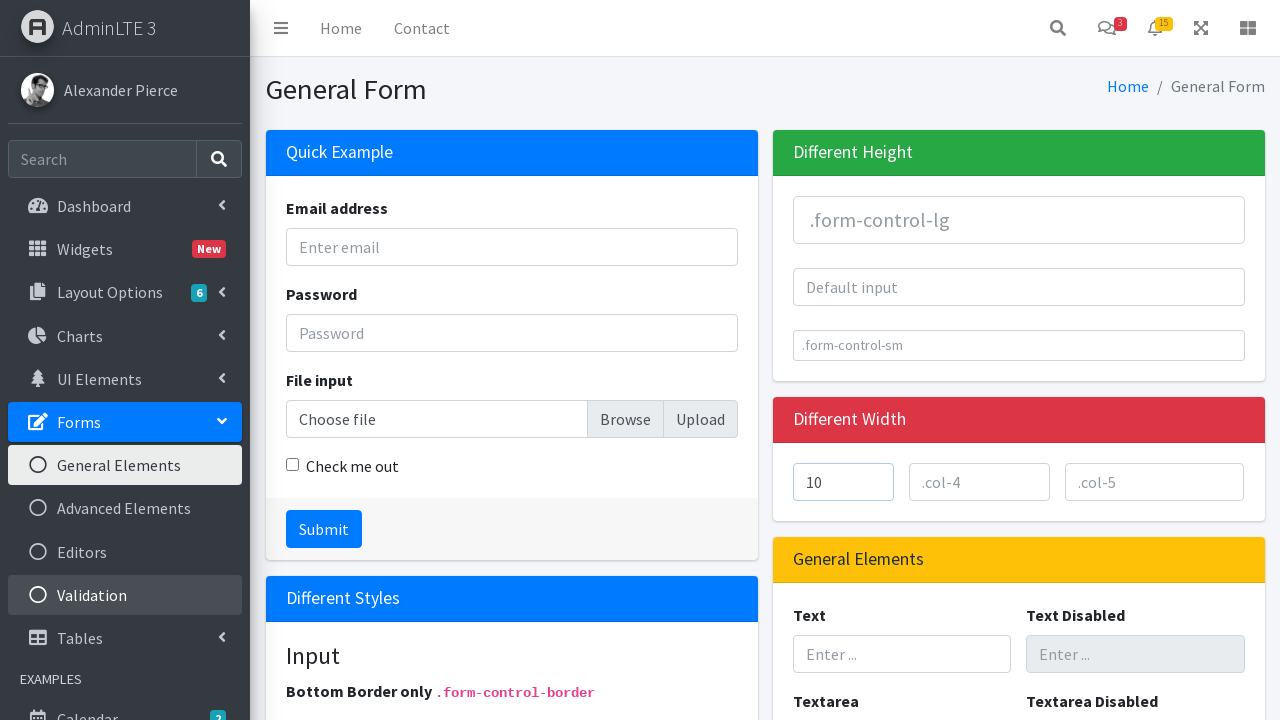

Filled col-4 input field with '20' on .card.card-danger > div:nth-child(2) > div > .col-4 > input
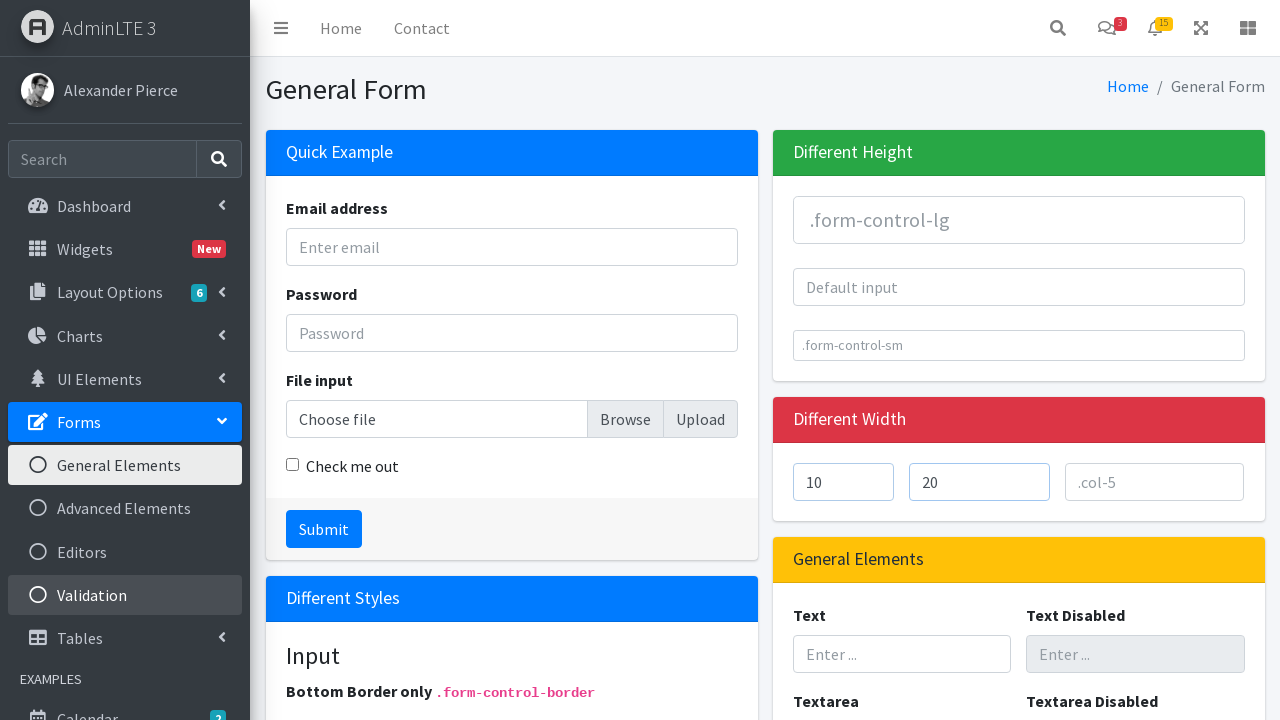

Filled col-5 input field with '30' on .card.card-danger > div:nth-child(2) > div > .col-5 > input
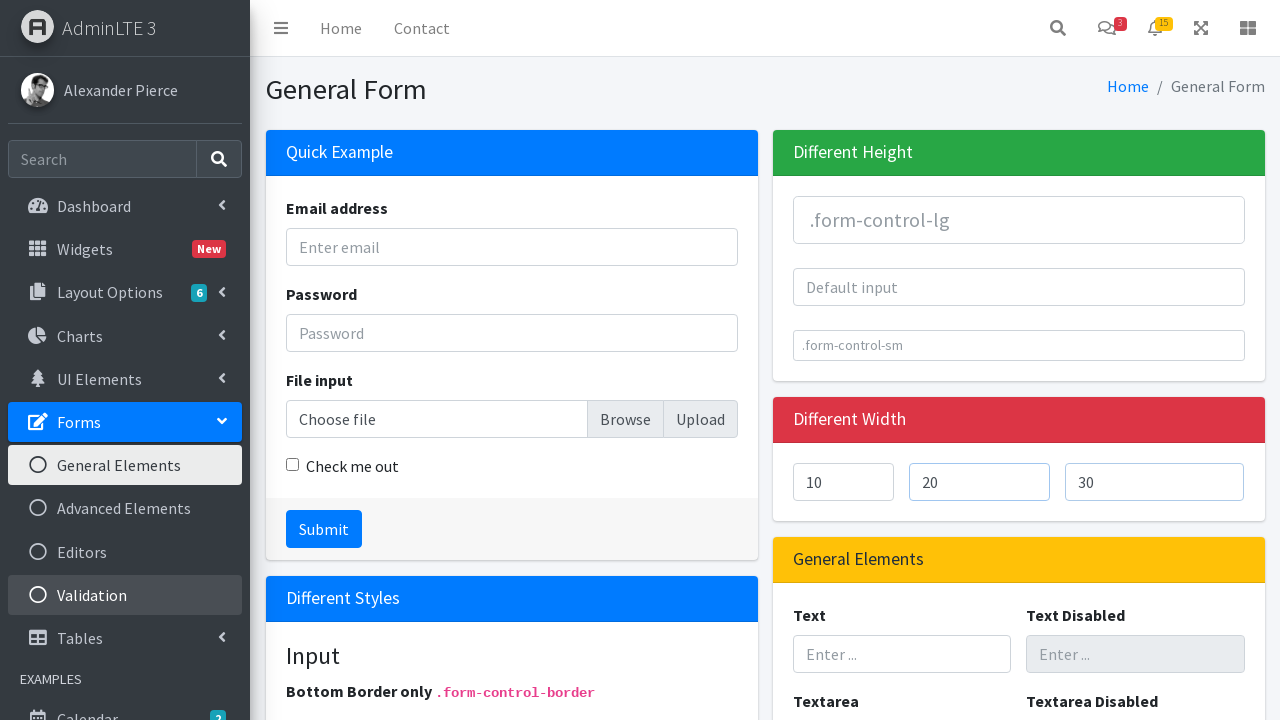

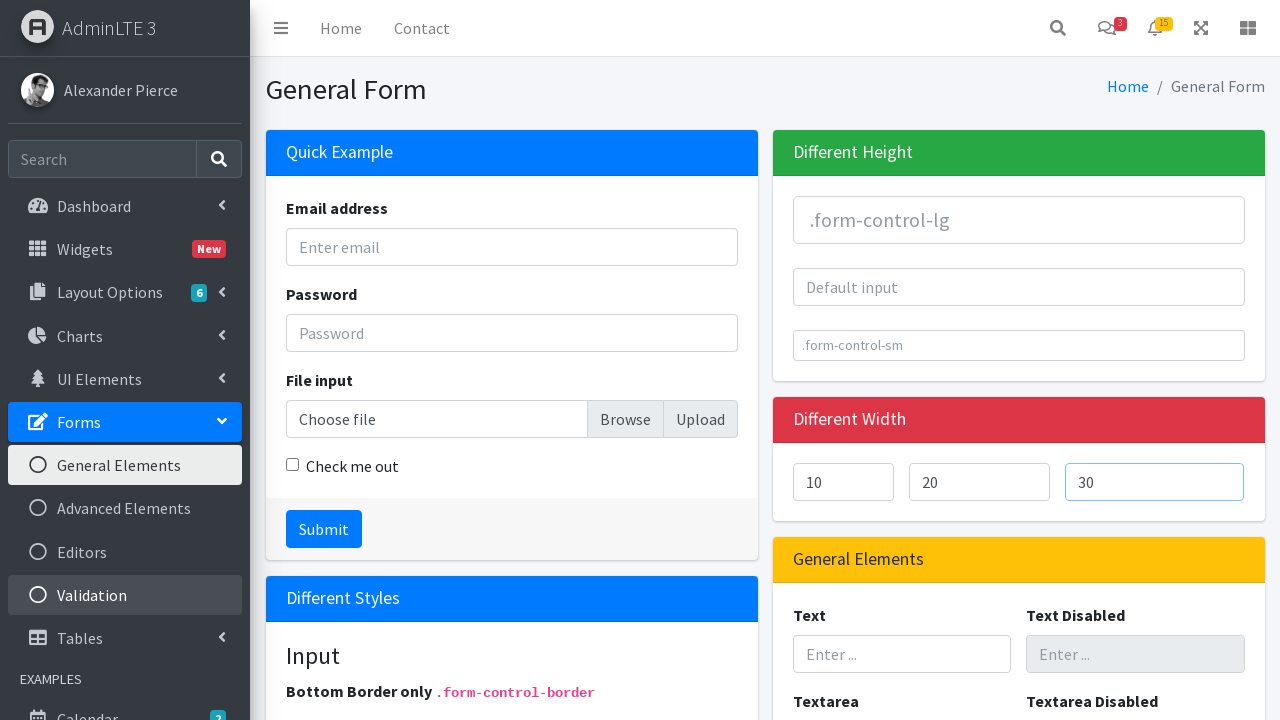